Tests table filter functionality by entering a search term to filter table results

Starting URL: https://selectorshub.com/xpath-practice-page/

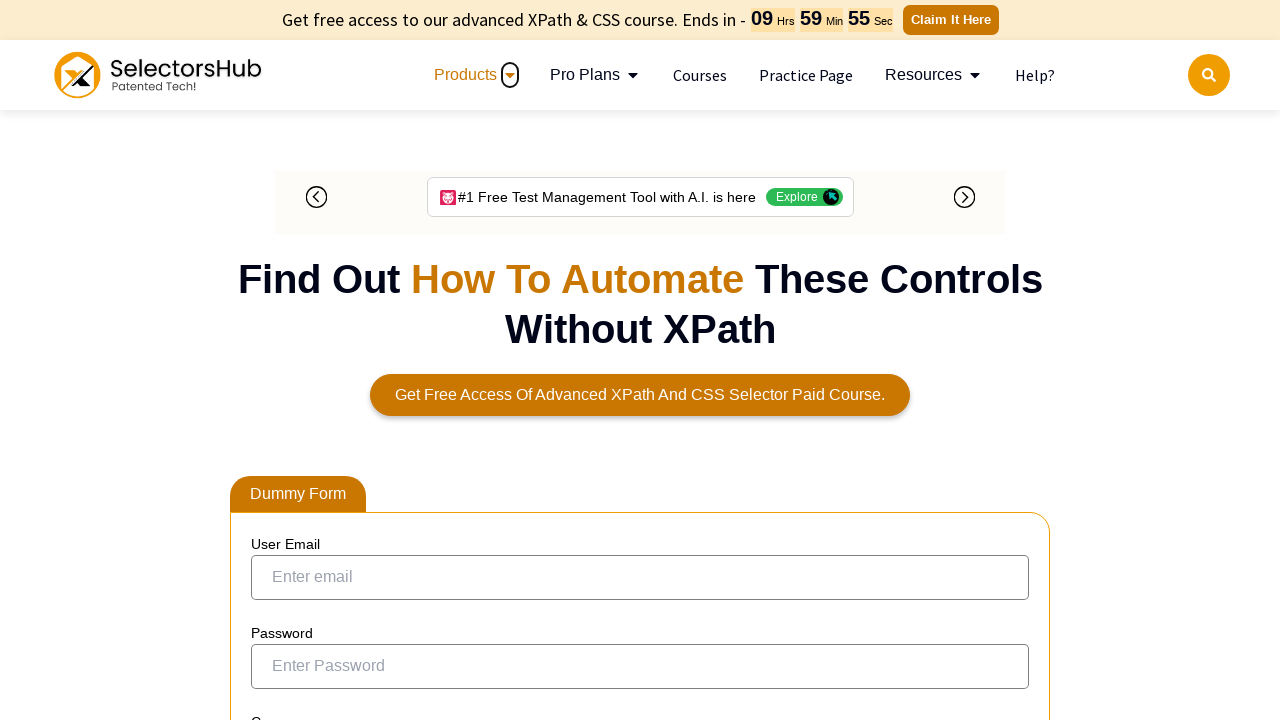

Filled table filter input with 'United States' to filter results on input[aria-controls='tablepress-1']
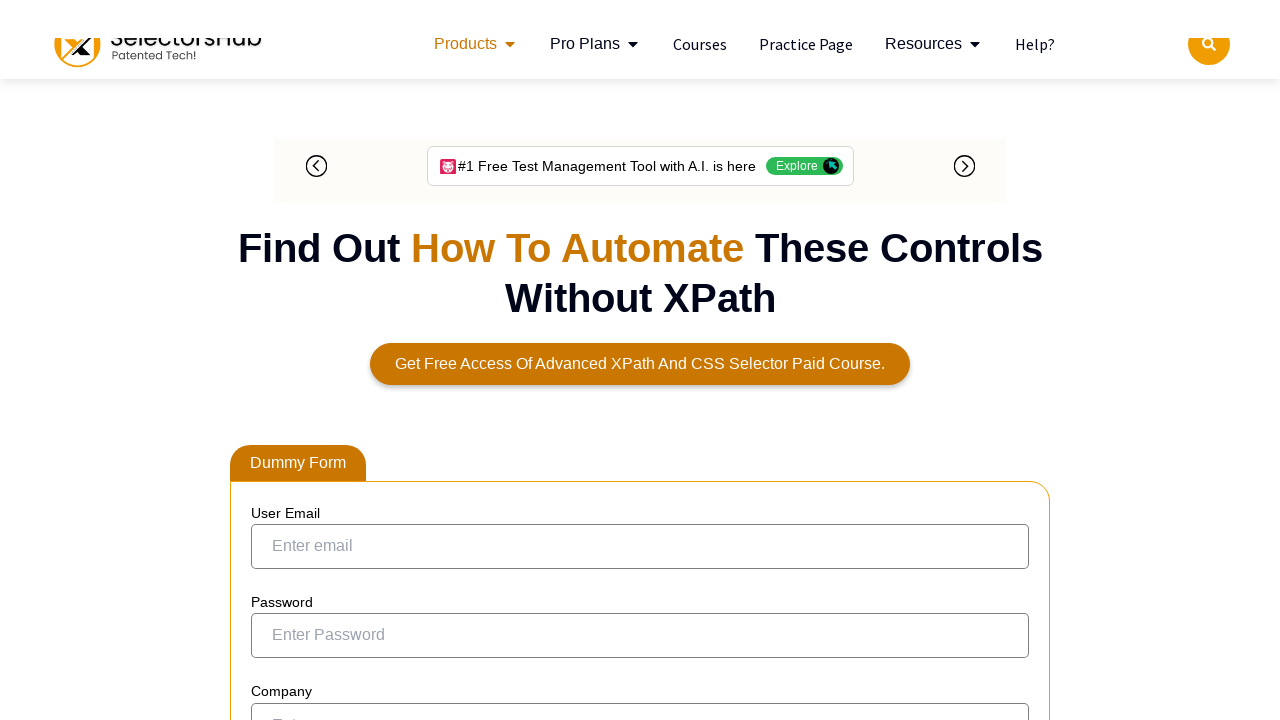

Waited for filtered table results to load
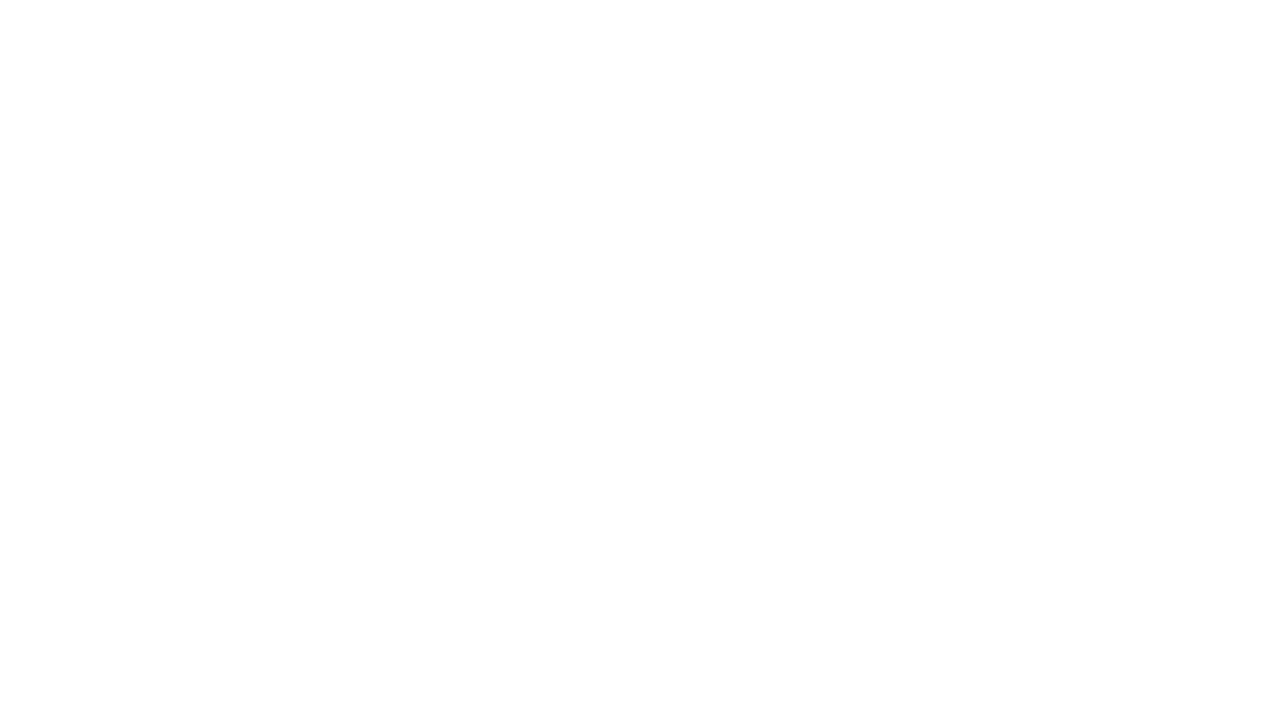

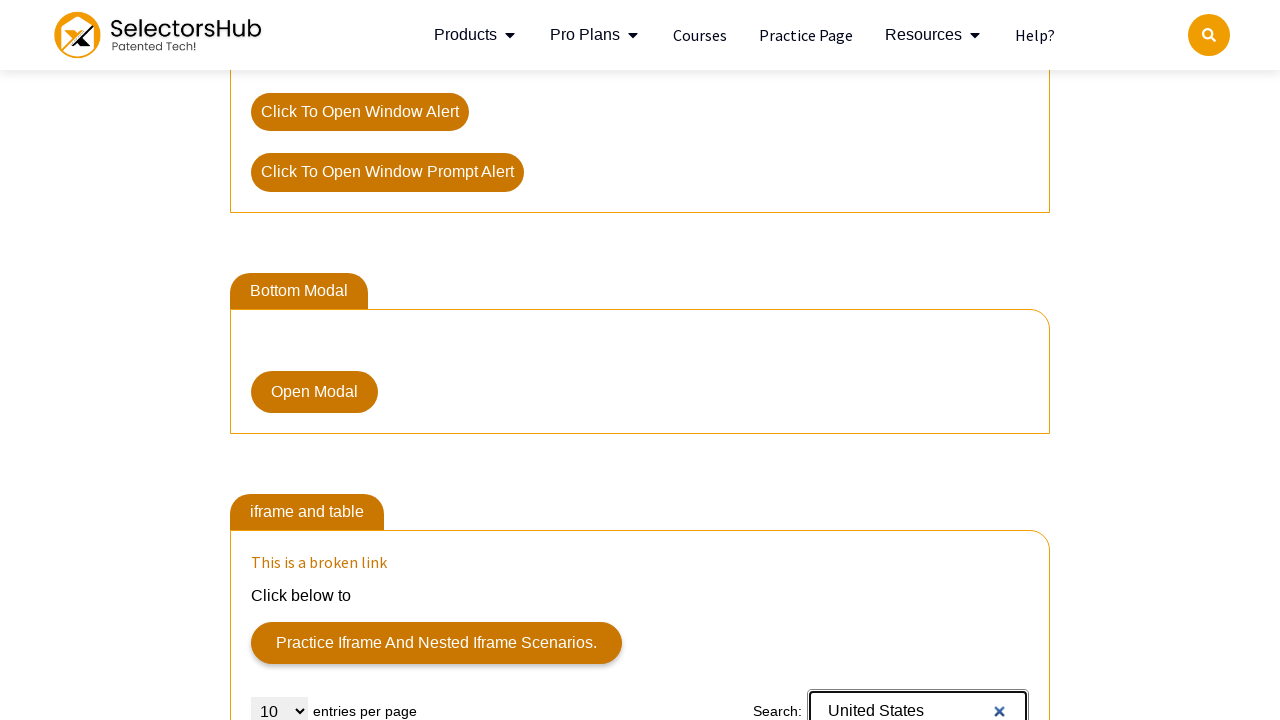